Tests form filling in multiple iframes by switching between frames and entering data in different form fields

Starting URL: https://demoapps.qspiders.com/ui/frames/multiple?sublist=2&scenario=2

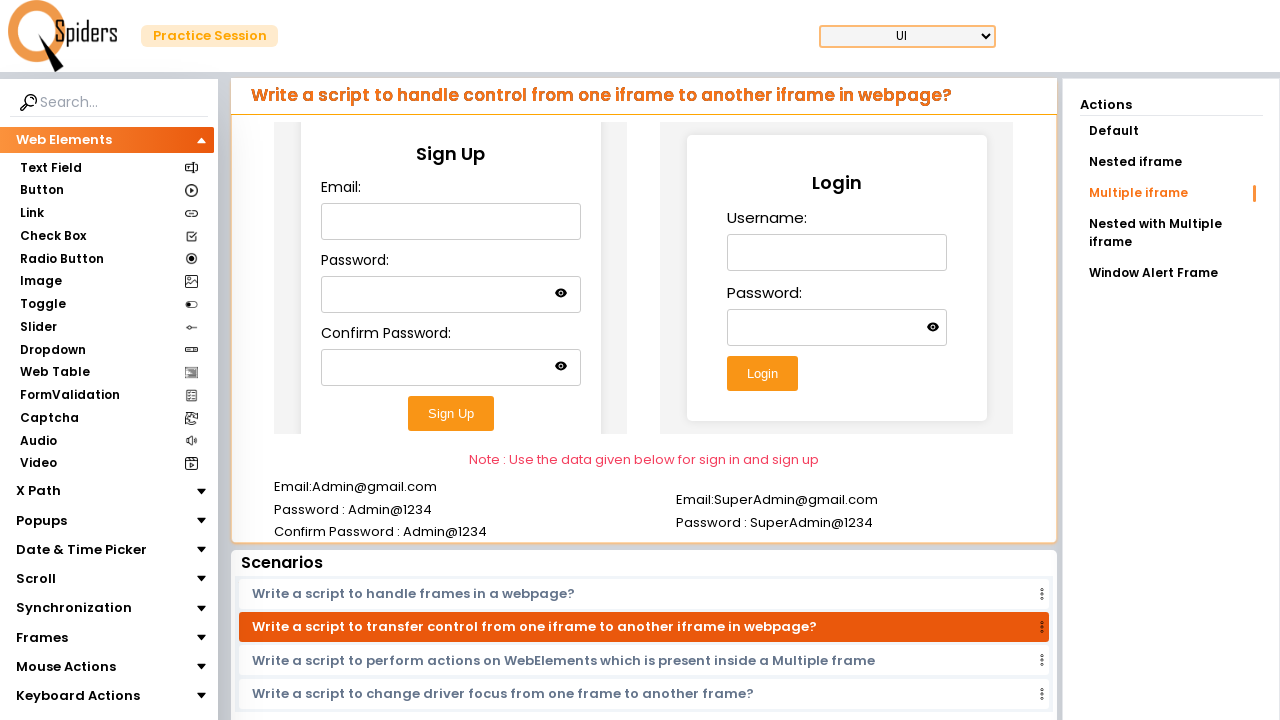

Located first iframe element
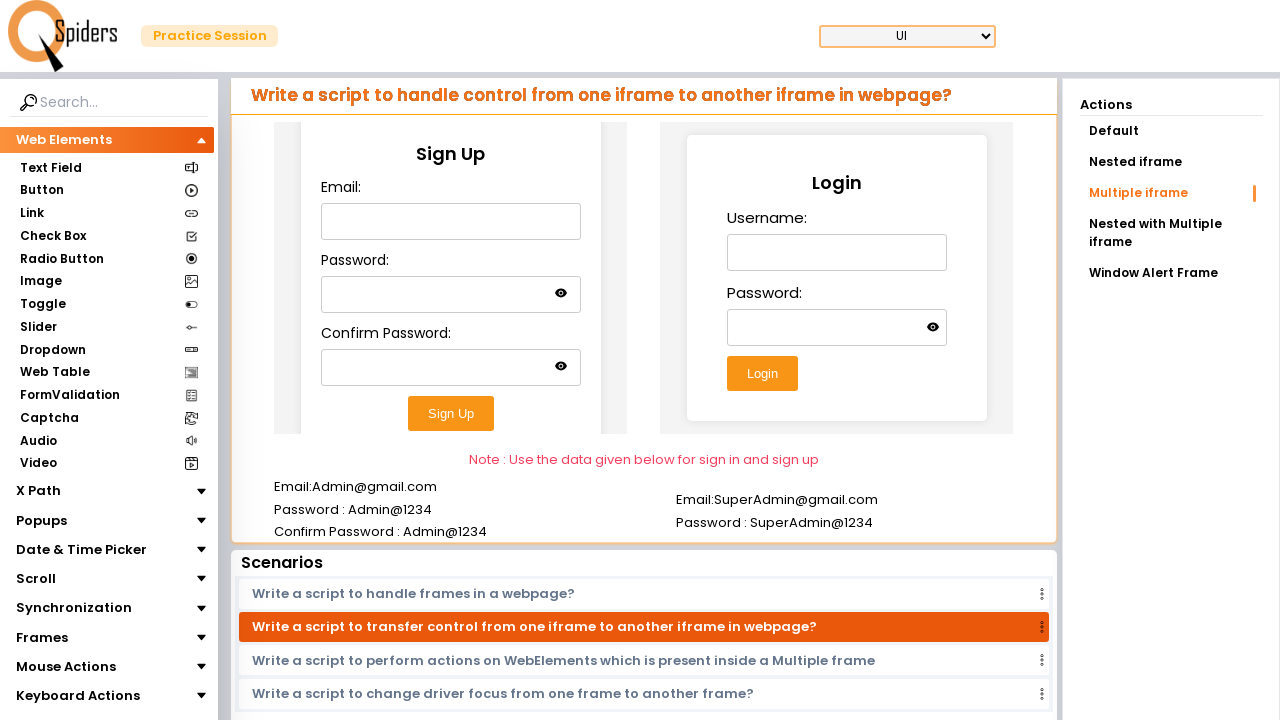

Filled email field in first iframe with 'Virat@18' on iframe >> nth=0 >> internal:control=enter-frame >> #email
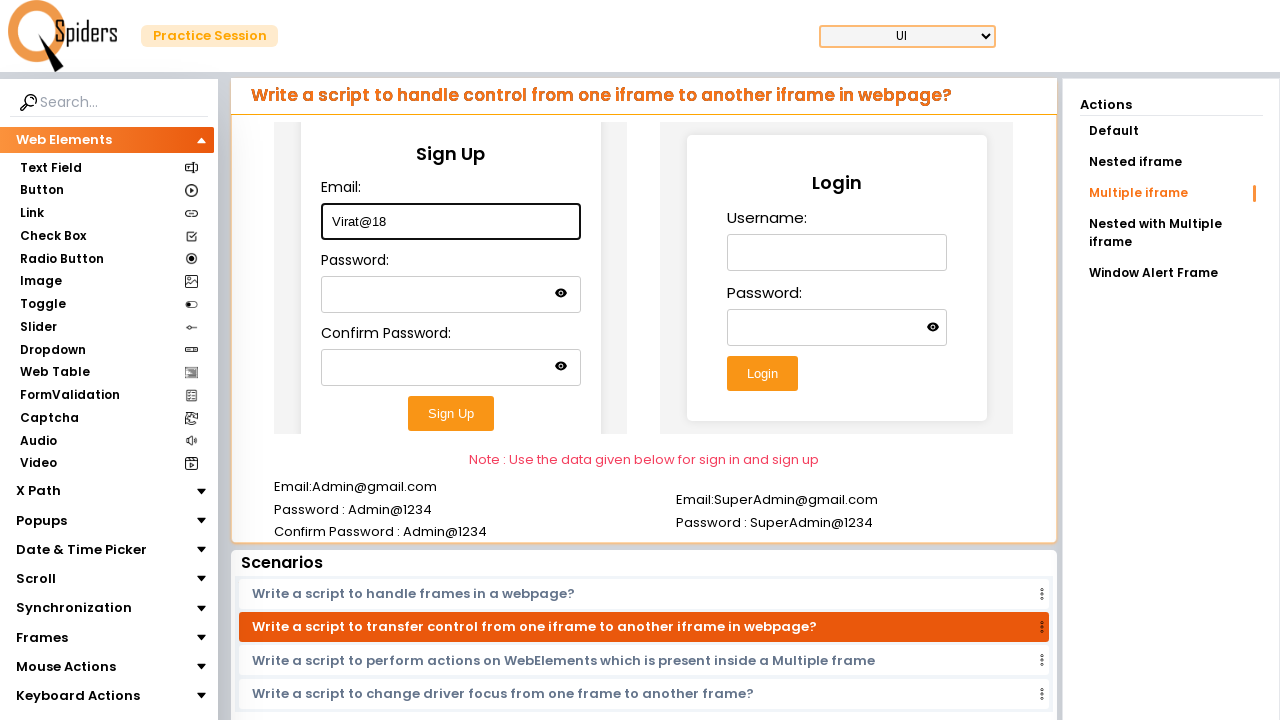

Filled password field in first iframe with 'Anushka' on iframe >> nth=0 >> internal:control=enter-frame >> #password
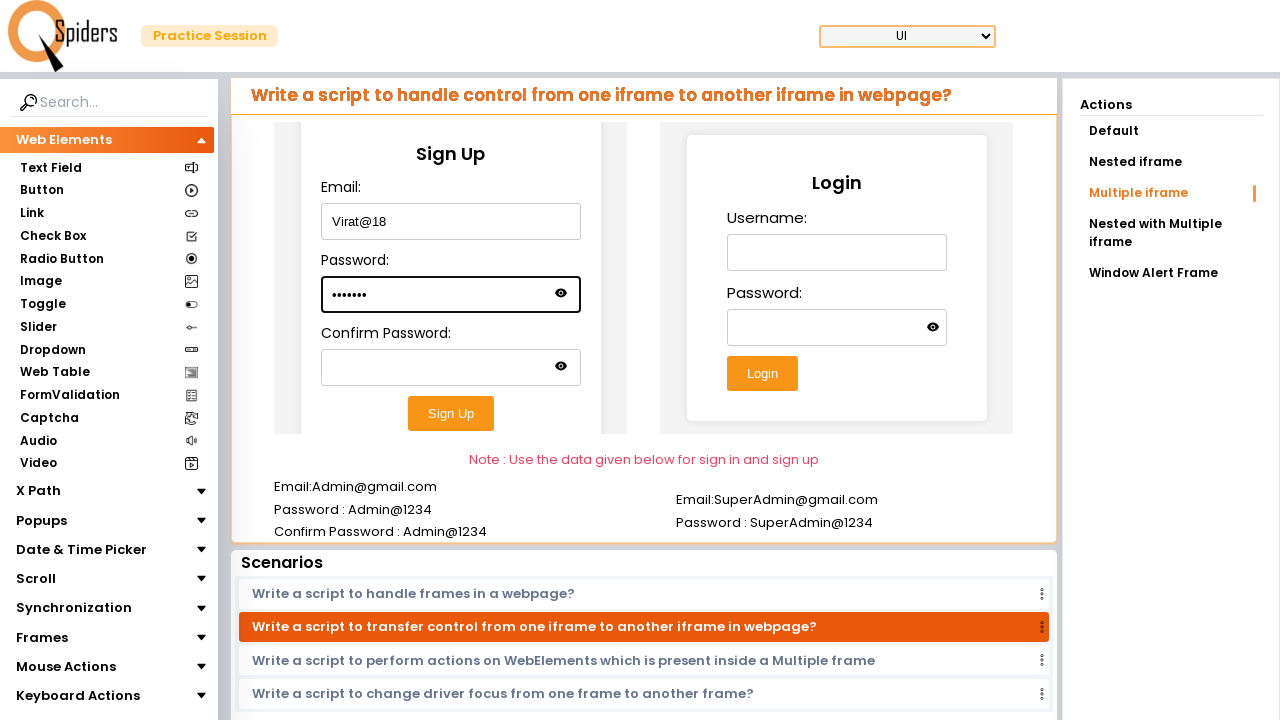

Filled confirm password field in first iframe with 'Anushka' on iframe >> nth=0 >> internal:control=enter-frame >> #confirm-password
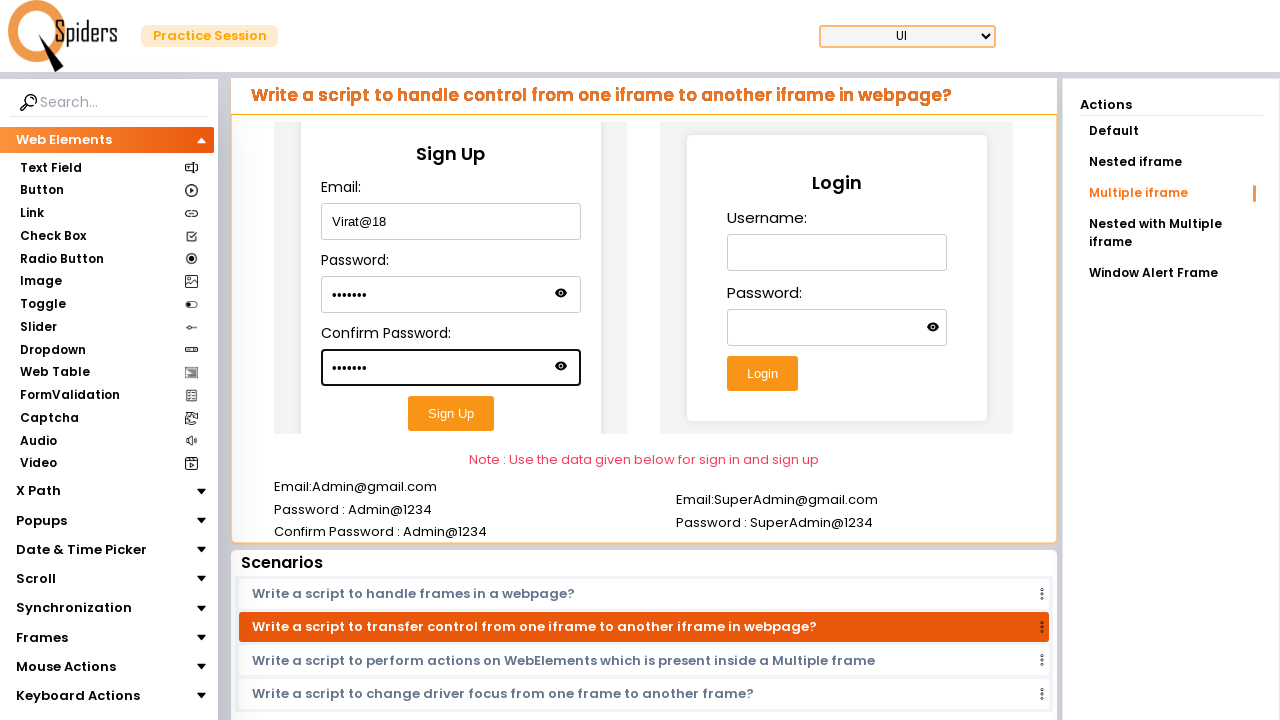

Located second iframe element
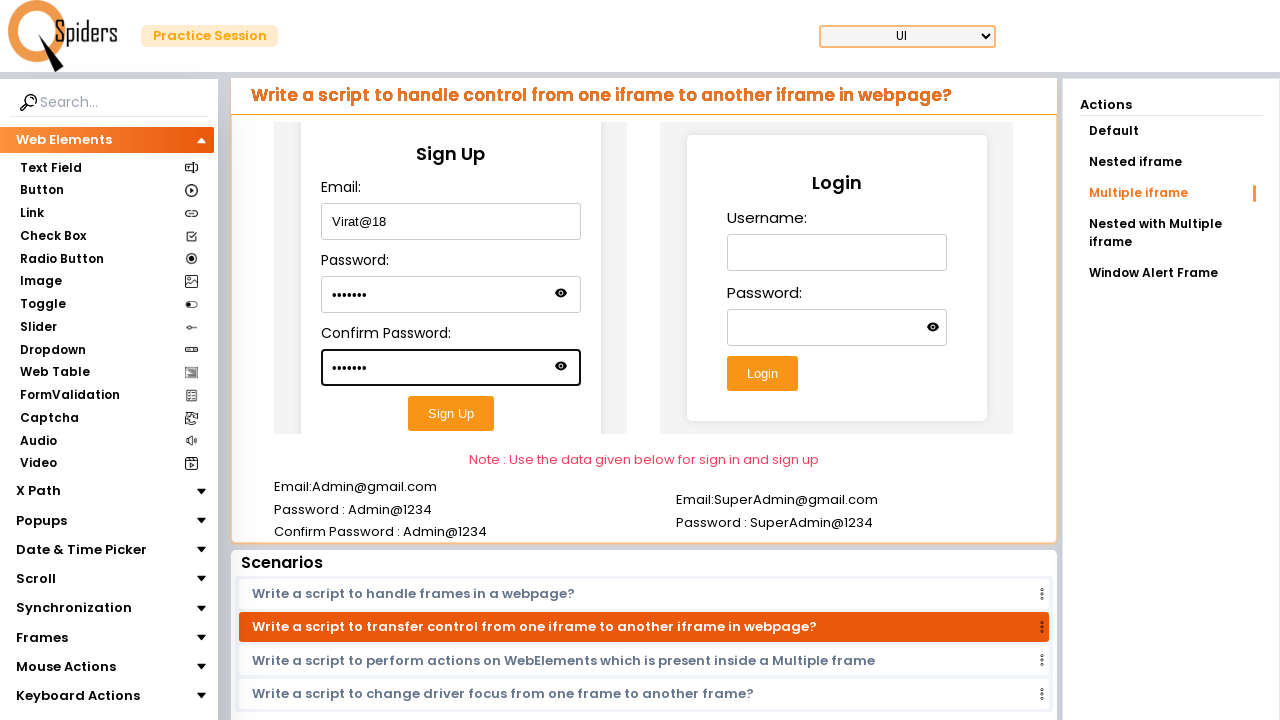

Filled username field in second iframe with 'Dinga' on iframe >> nth=1 >> internal:control=enter-frame >> #username
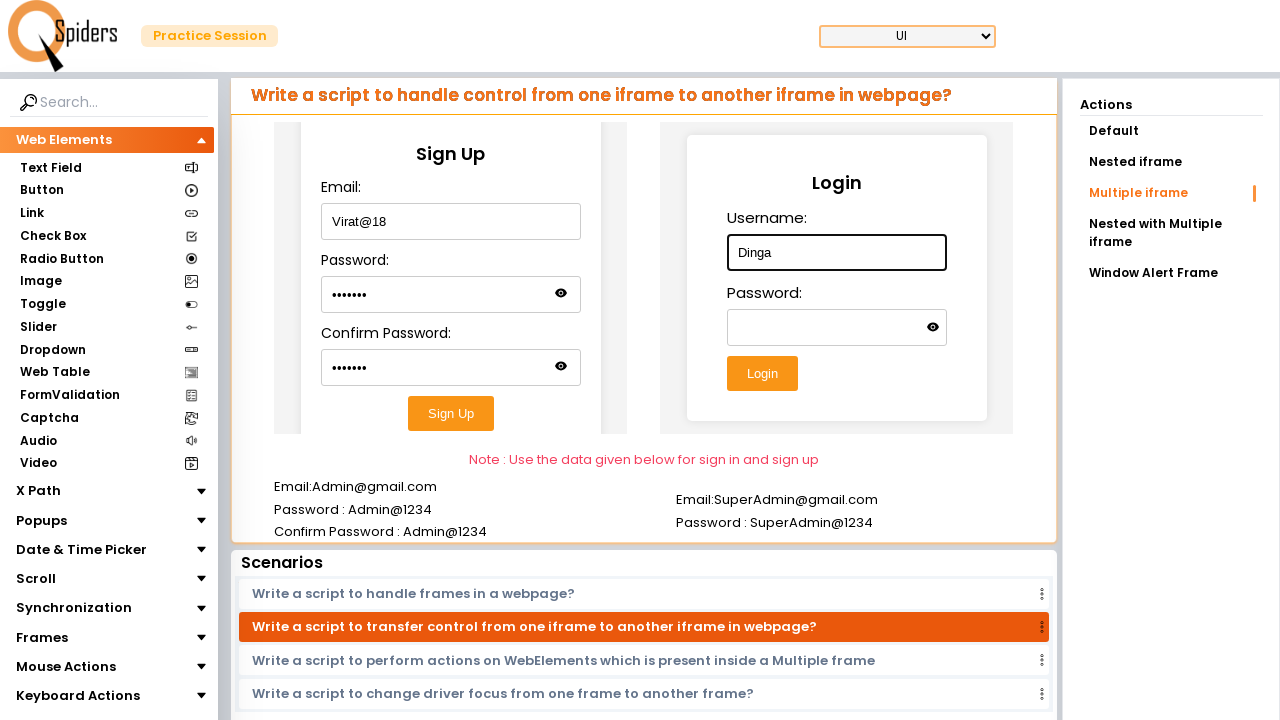

Filled password field in second iframe with 'Dingi' on iframe >> nth=1 >> internal:control=enter-frame >> #password
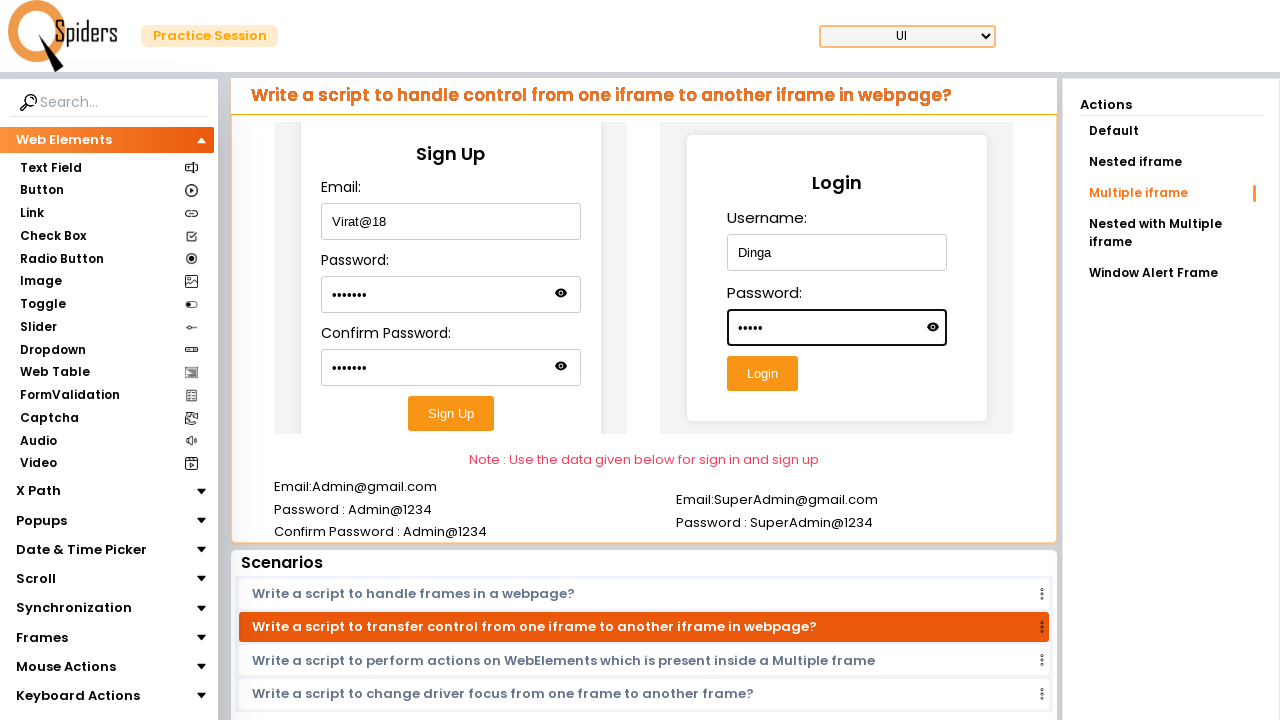

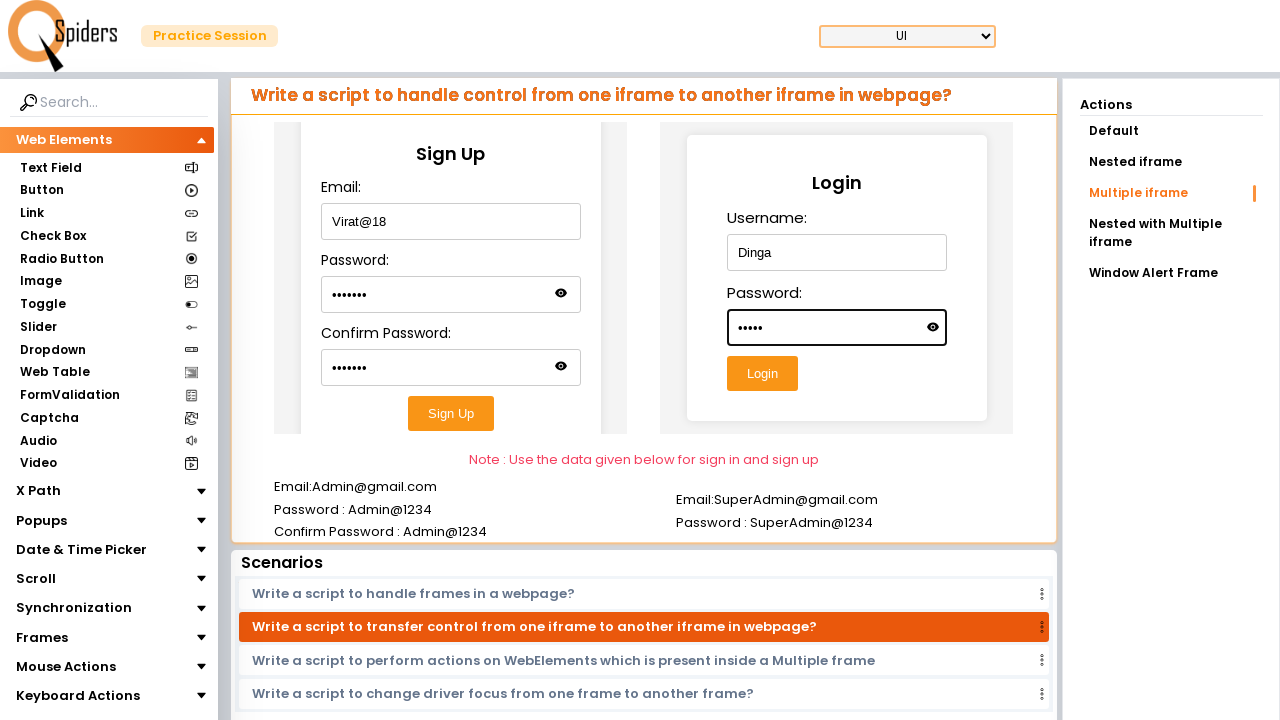